Tests opening the contact modal from the cart page and closing it without submitting

Starting URL: https://www.demoblaze.com/cart.html

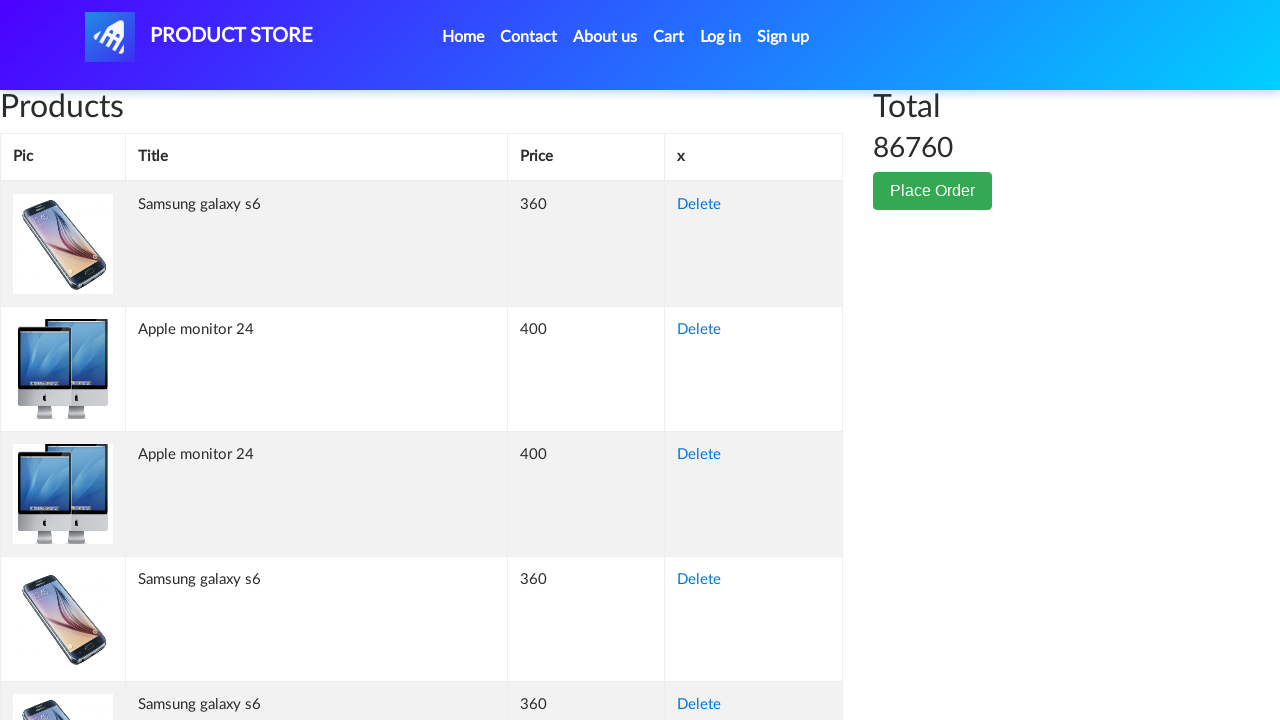

Clicked Contact link to open modal from cart page at (529, 37) on xpath=//a[contains(@data-target, '#exampleModal')]
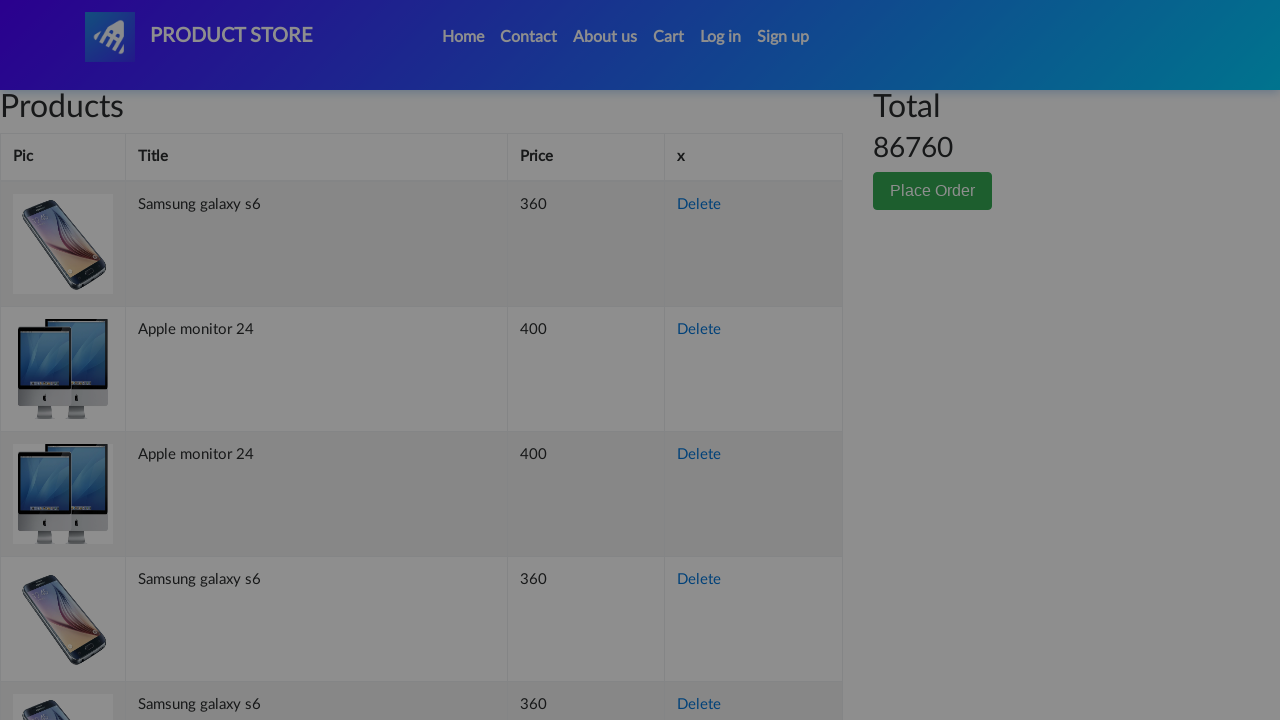

Contact modal appeared and is visible
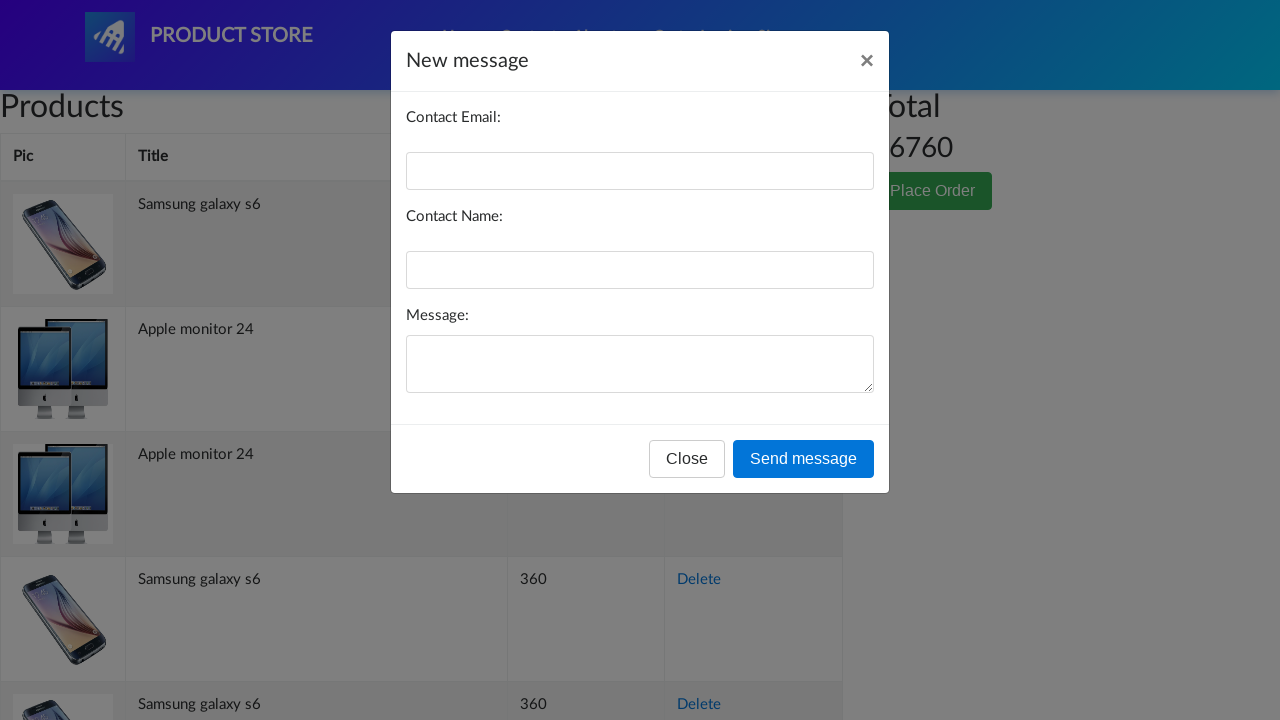

Clicked Close button to dismiss modal without submitting at (687, 459) on xpath=//button[contains(@class, 'btn') and contains(text(), 'Close')]
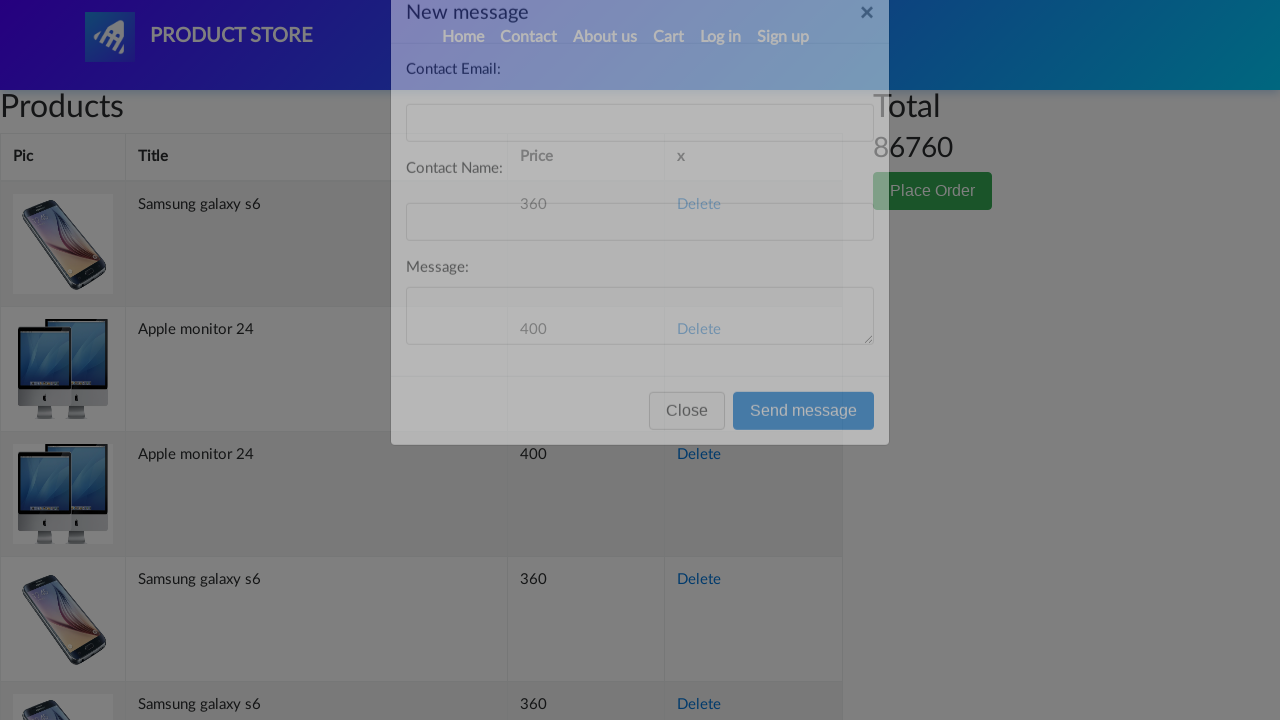

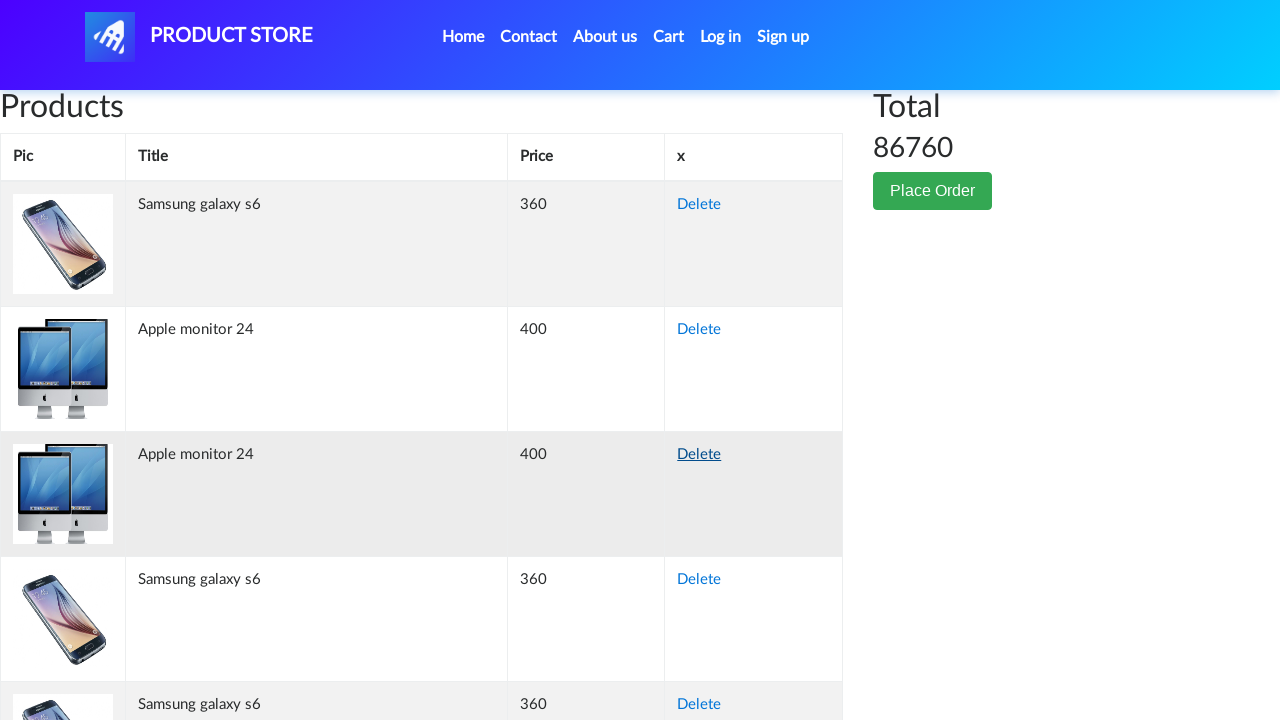